Verifies that the desktop navigation bar is not visible in mobile view (iPhone X dimensions)

Starting URL: https://deens-master.now.sh/

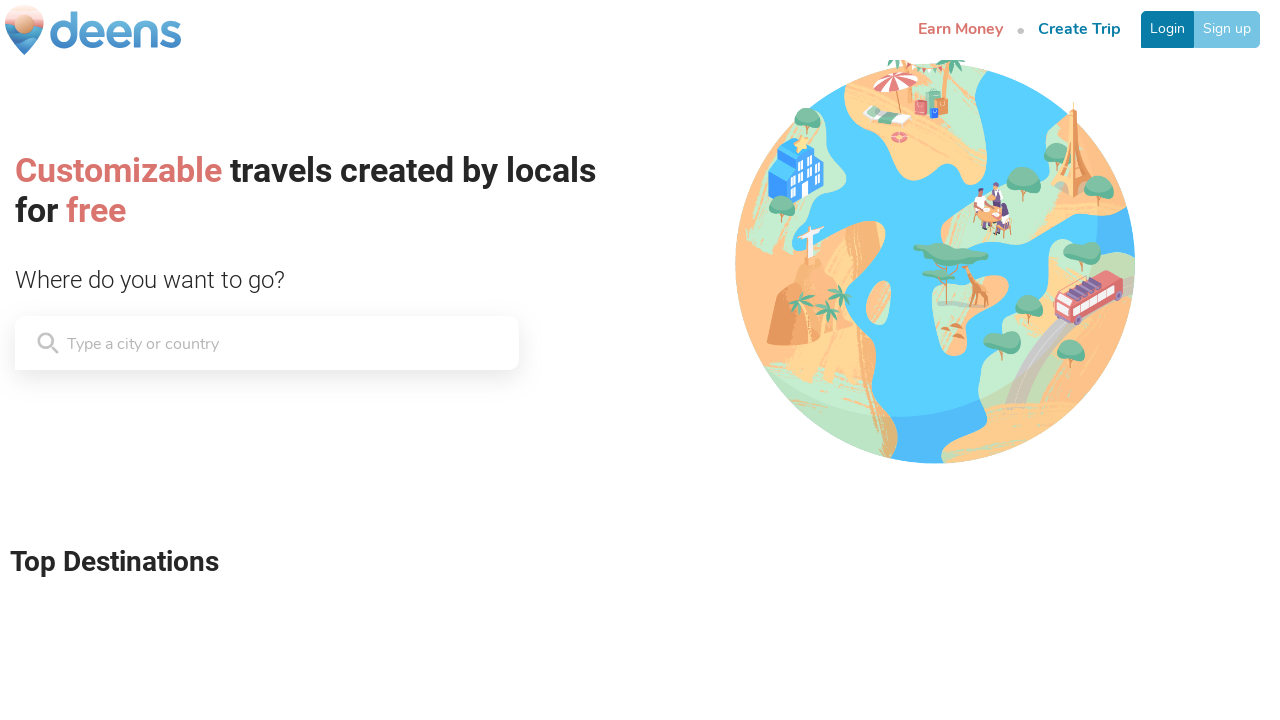

Set viewport to iPhone X dimensions (375x812)
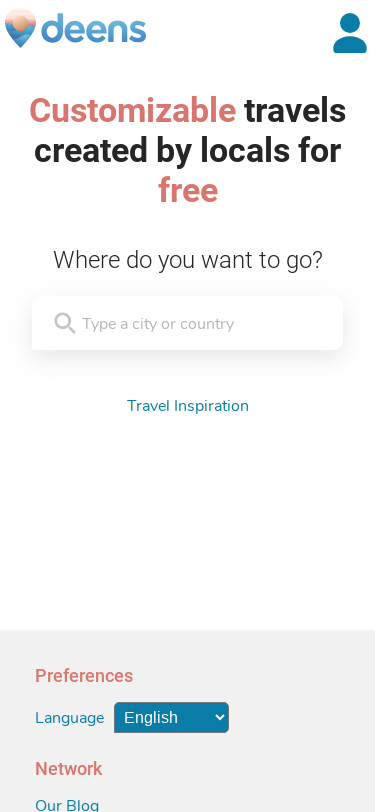

Reloaded page with mobile viewport
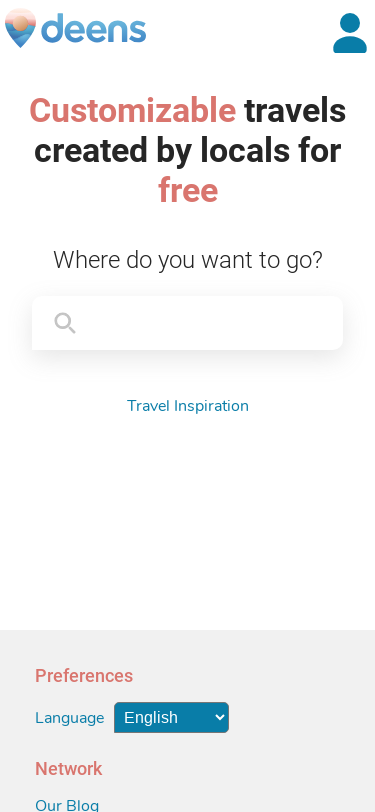

Page DOM content loaded
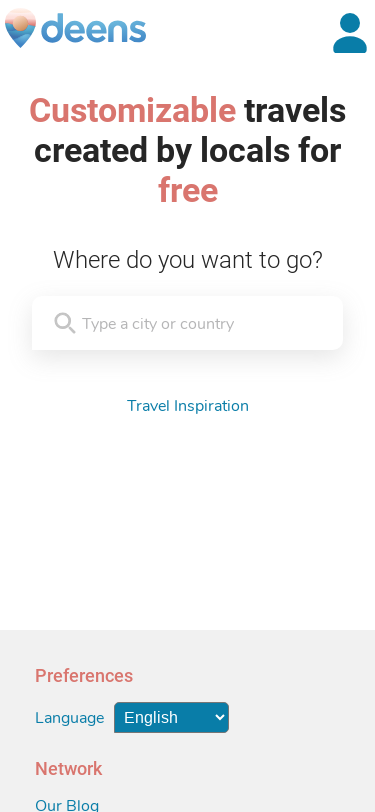

Counted DesktopNav elements: 0 found
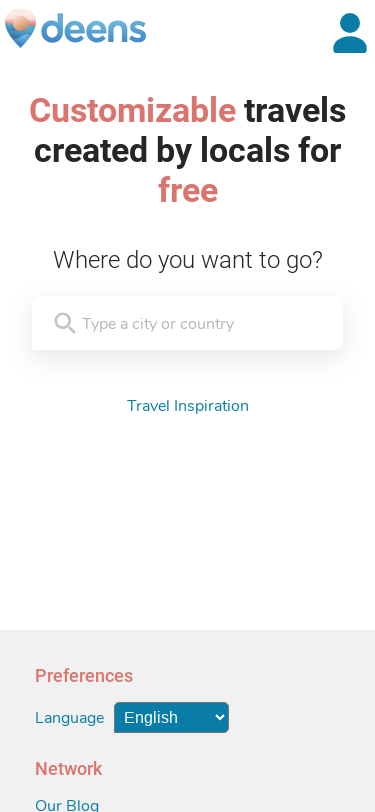

Verified desktop navigation bar is not visible in mobile view
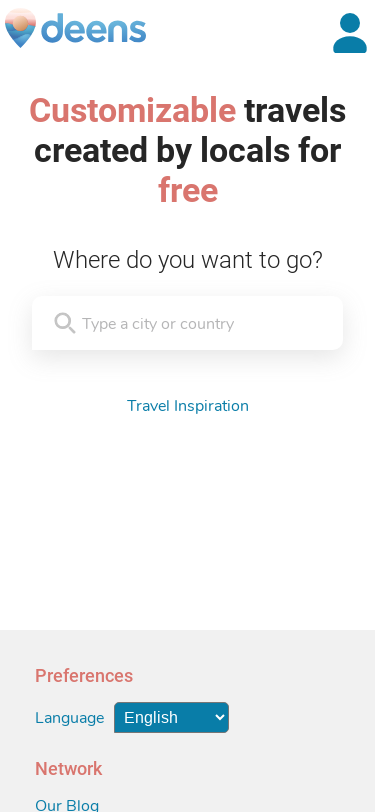

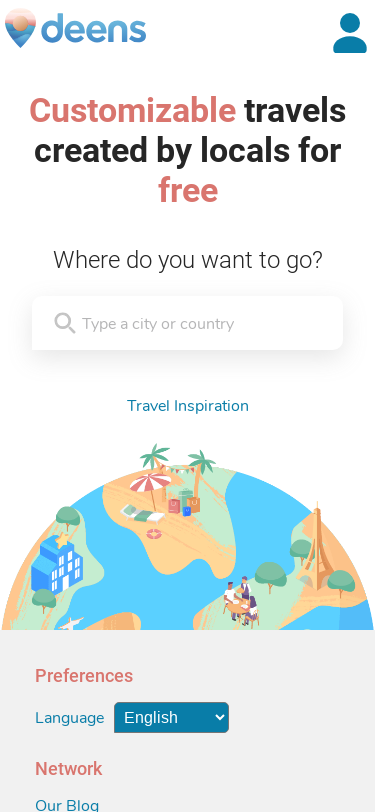